Tests drag and drop functionality within an iframe and navigates to nested frames example

Starting URL: https://jqueryui.com/droppable/

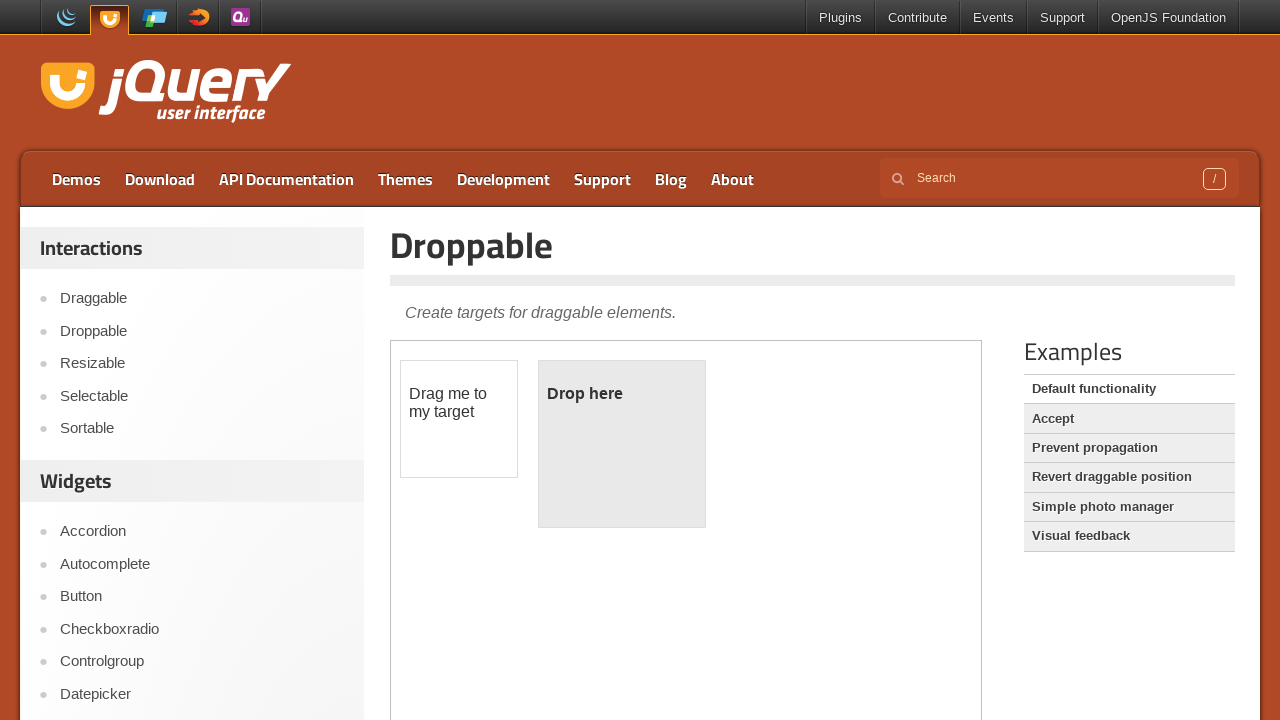

Located the first iframe containing draggable elements
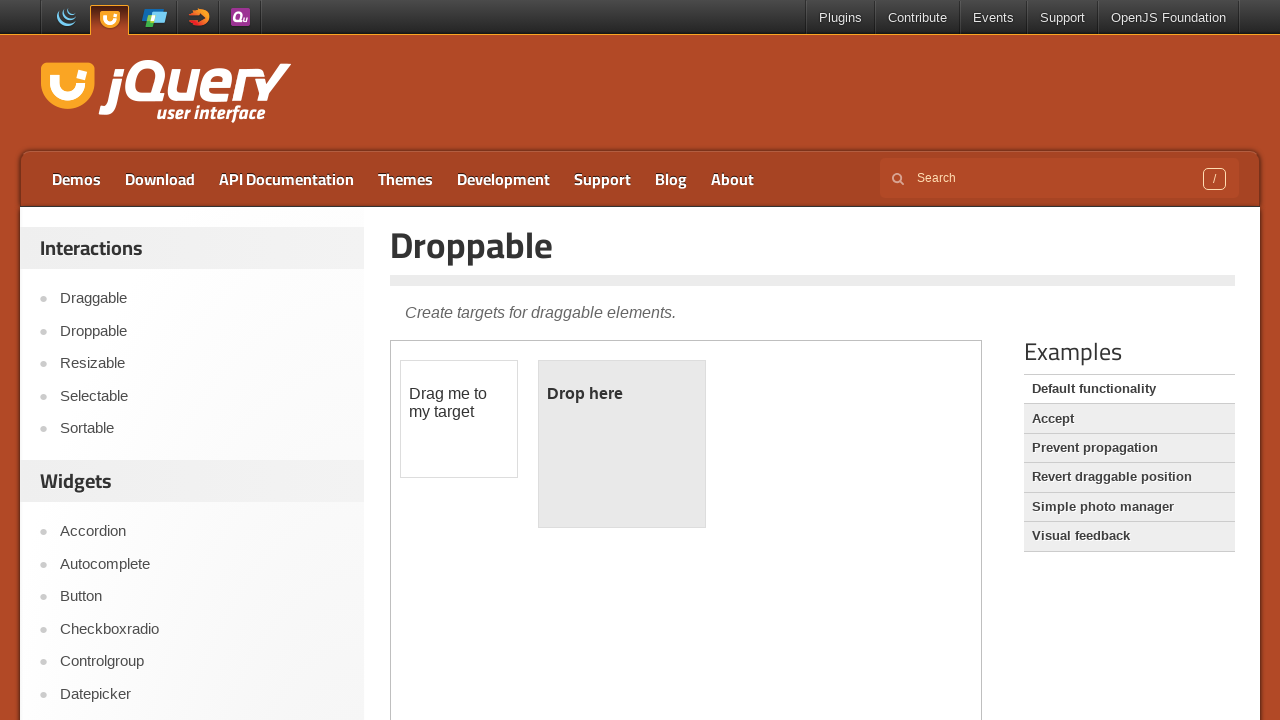

Located the draggable element with id 'draggable'
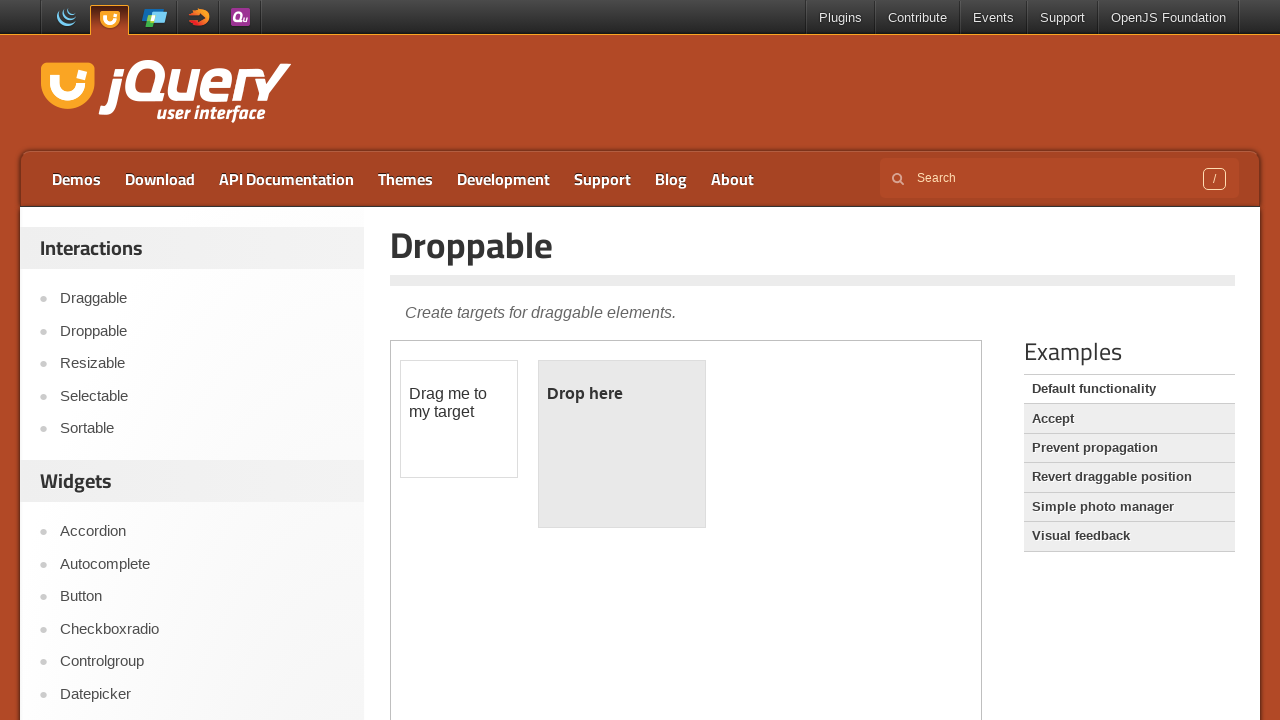

Located the droppable element with id 'droppable'
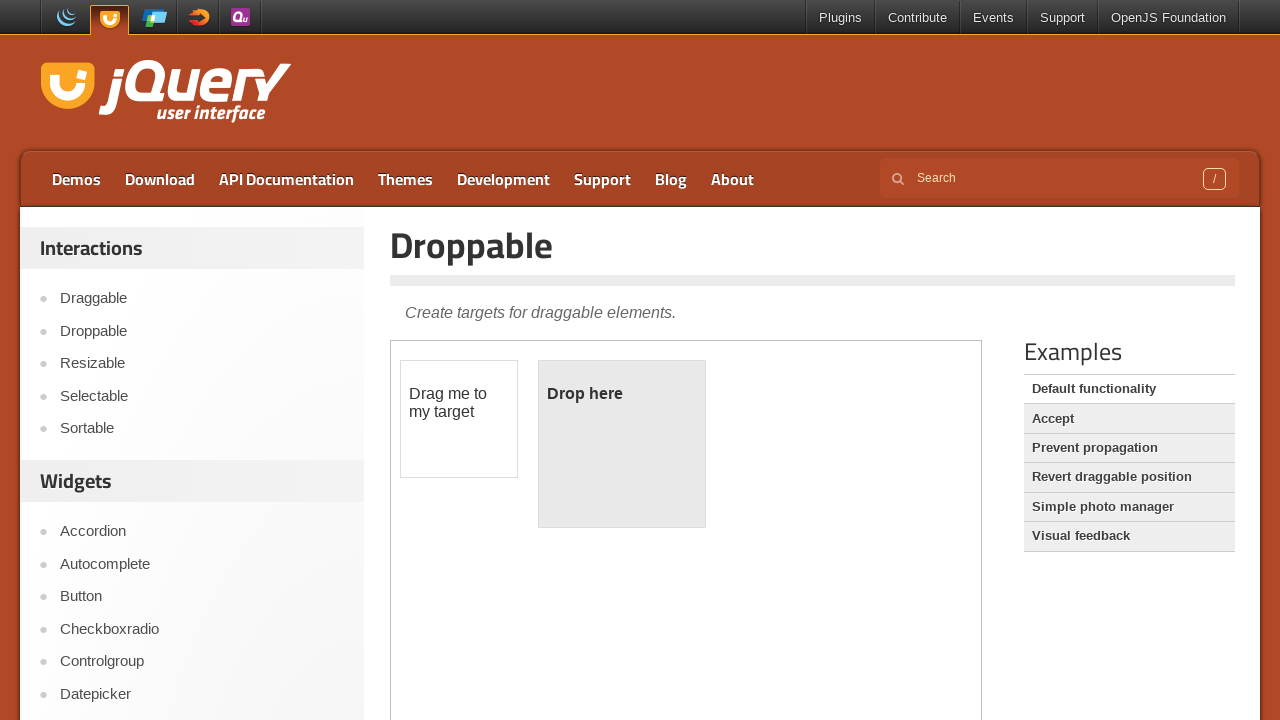

Dragged the draggable element to the droppable element at (622, 444)
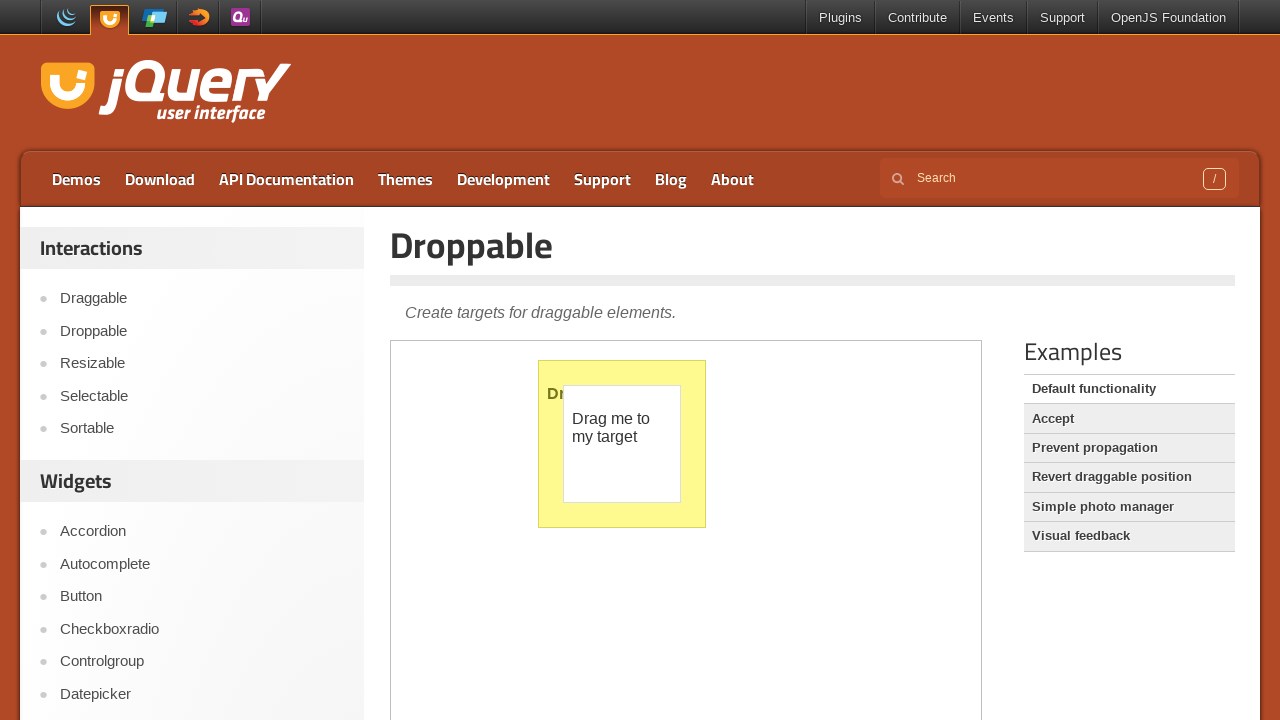

Navigated to the-internet.herokuapp.com home page
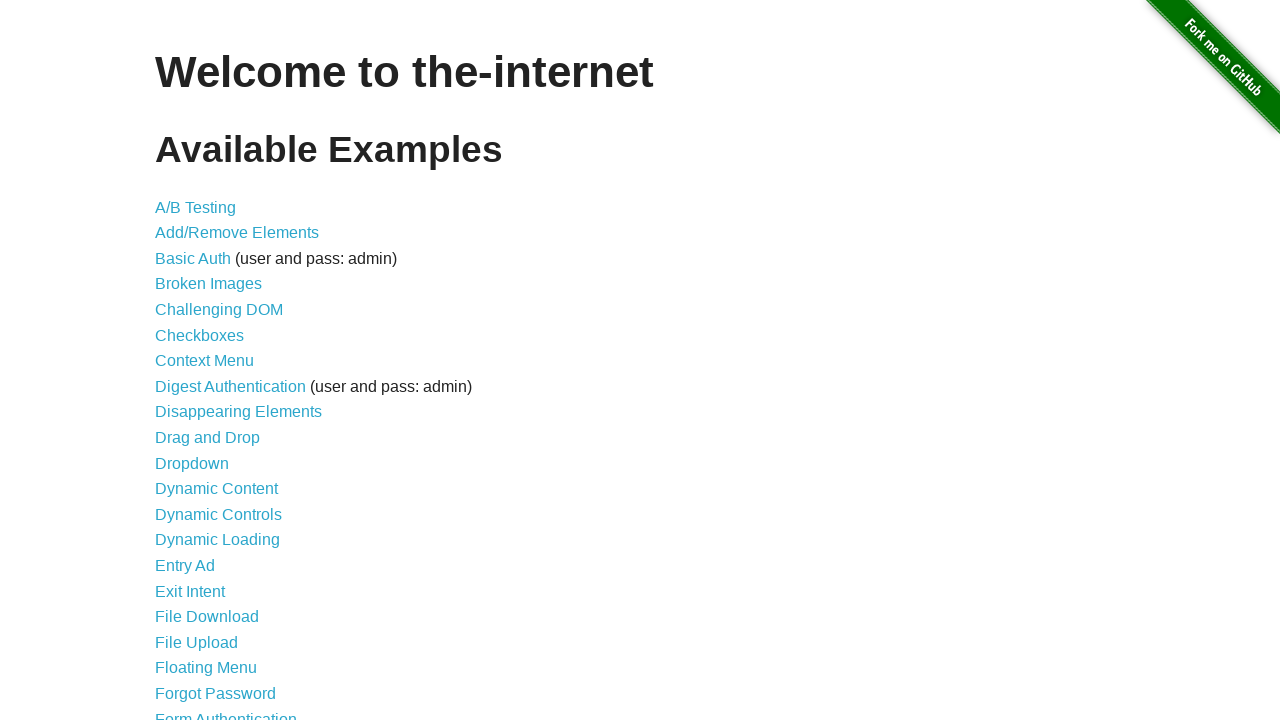

Clicked on 'Nested Frames' link at (210, 395) on xpath=//a[text()='Nested Frames']
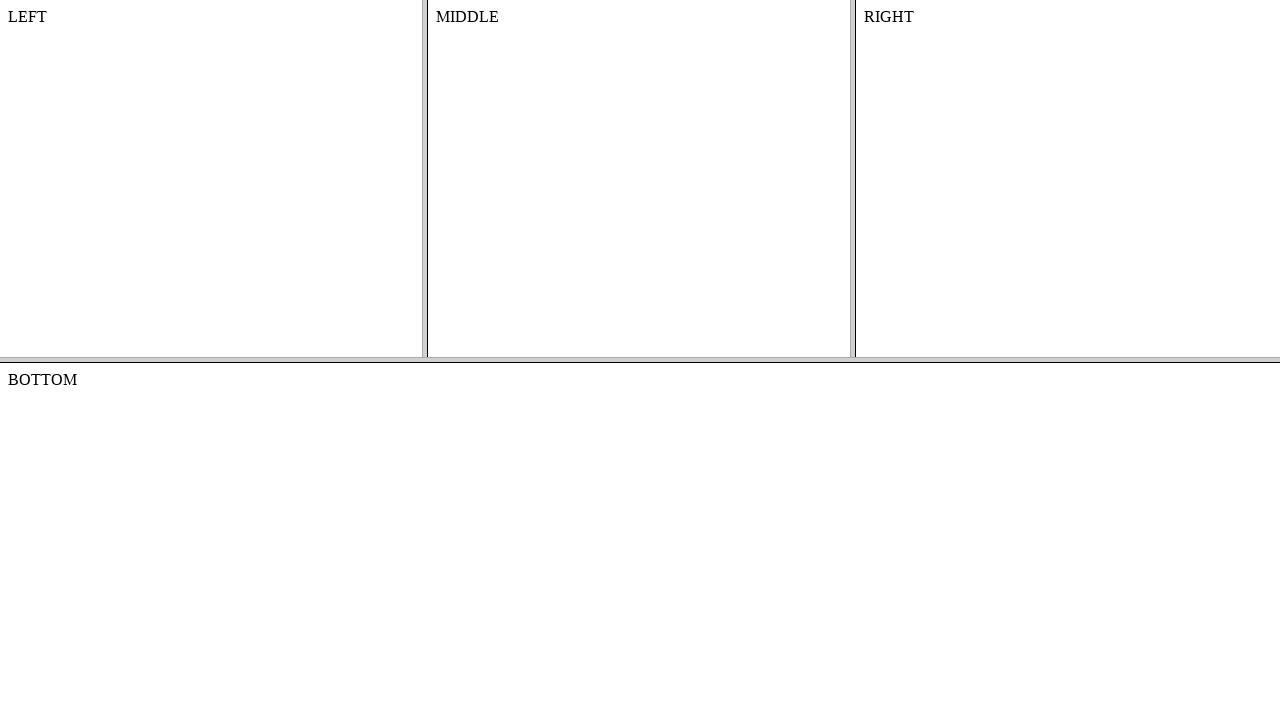

Located the top frame with name 'frame-top'
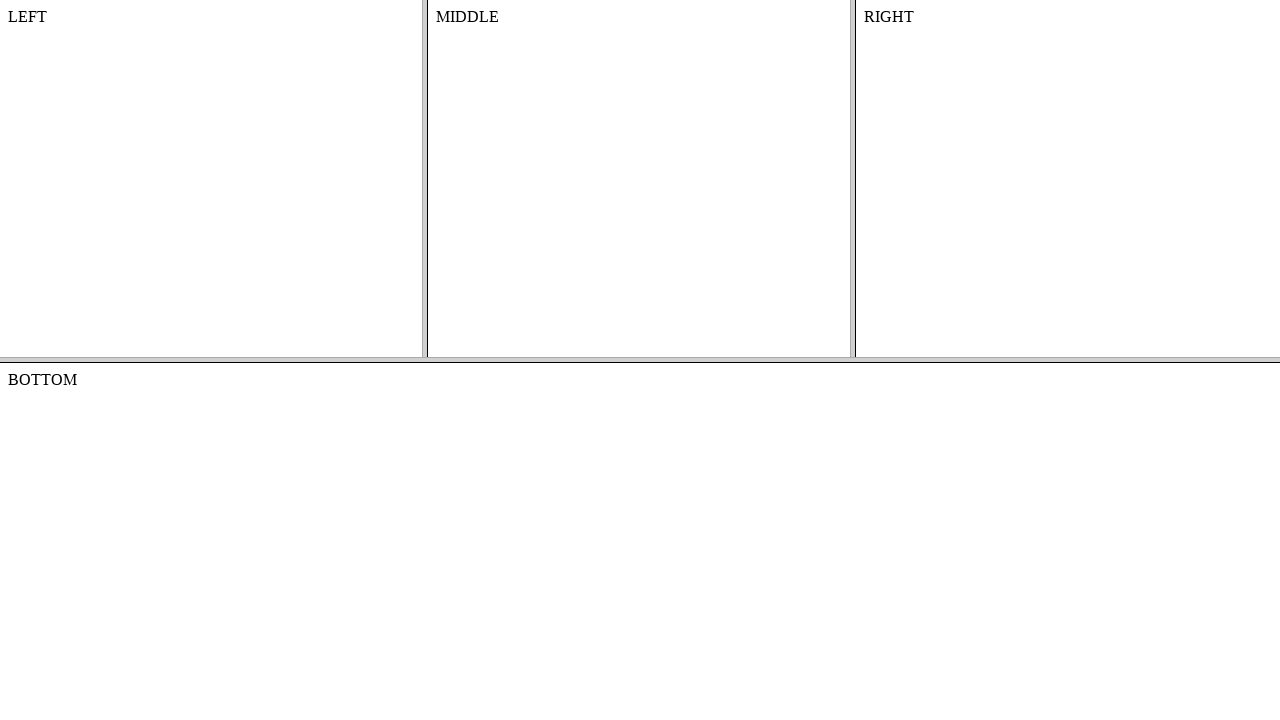

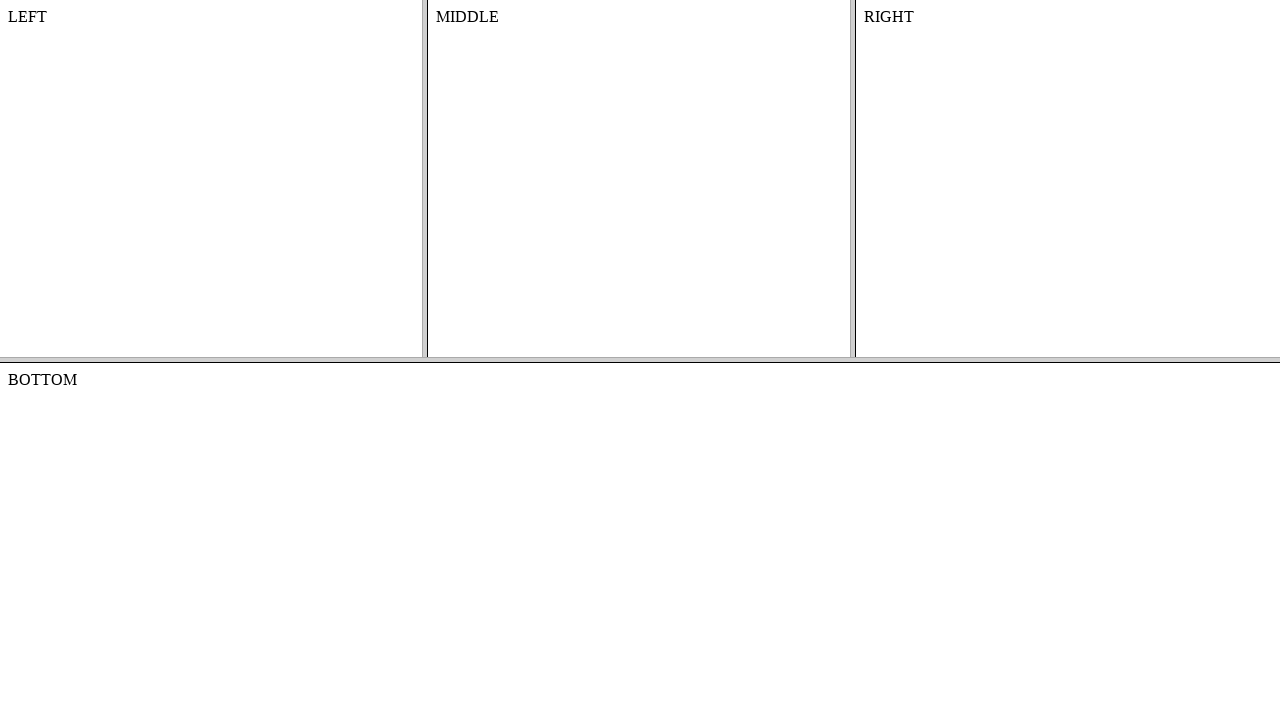